Tests that Shakespeare is among the top 6 languages by hits

Starting URL: http://www.99-bottles-of-beer.net/

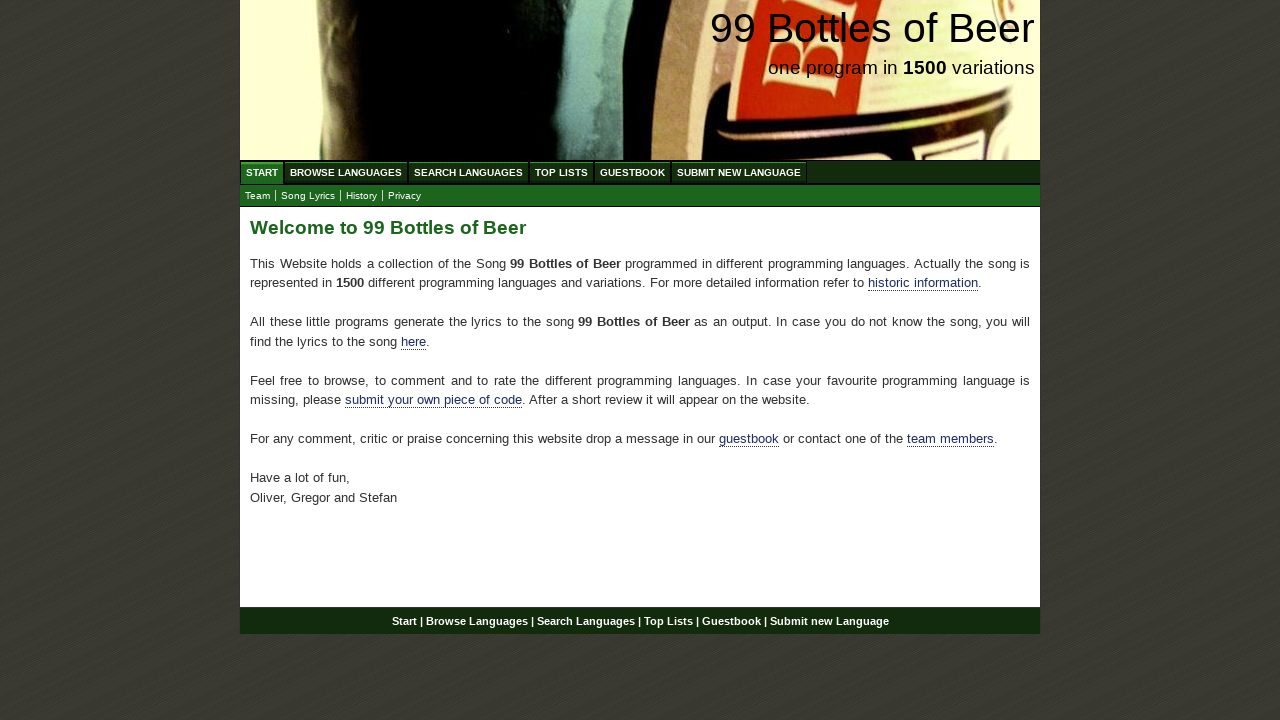

Clicked on Top Lists menu at (562, 172) on xpath=//ul[@id='menu']//a[@href='/toplist.html']
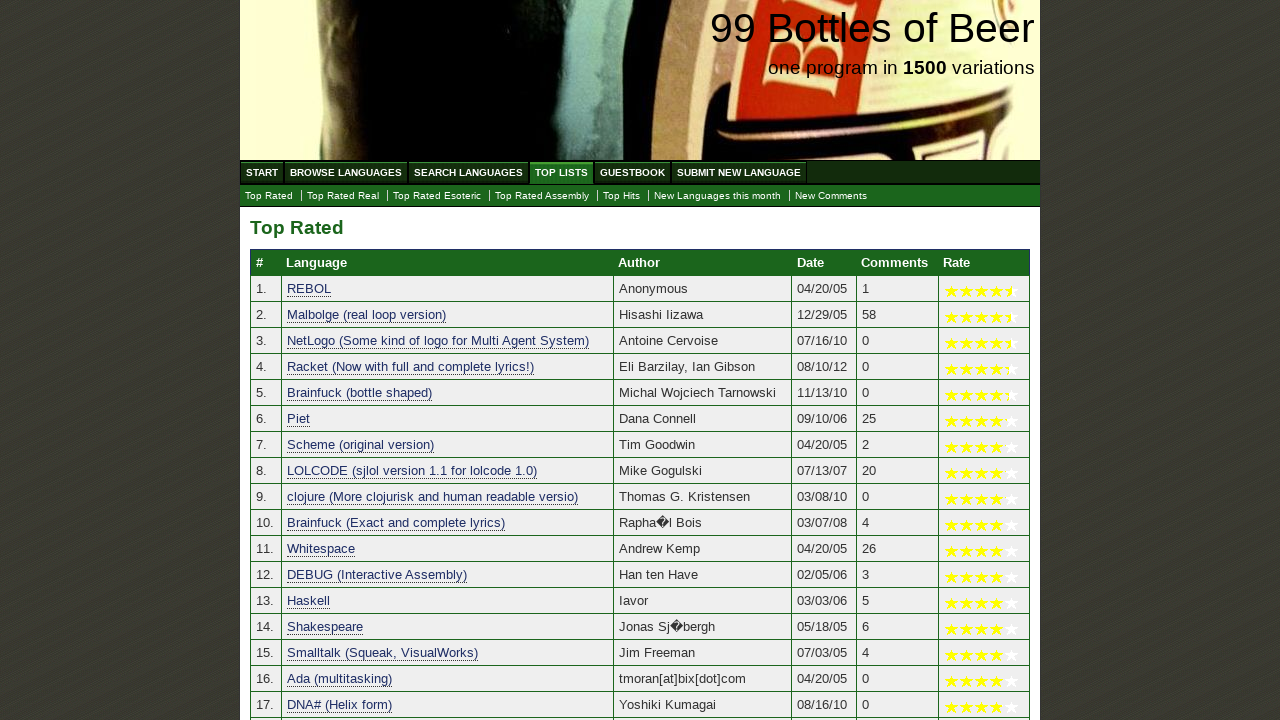

Clicked on Top Hits submenu at (622, 196) on xpath=//ul[@id='submenu']//a[@href='./tophits.html']
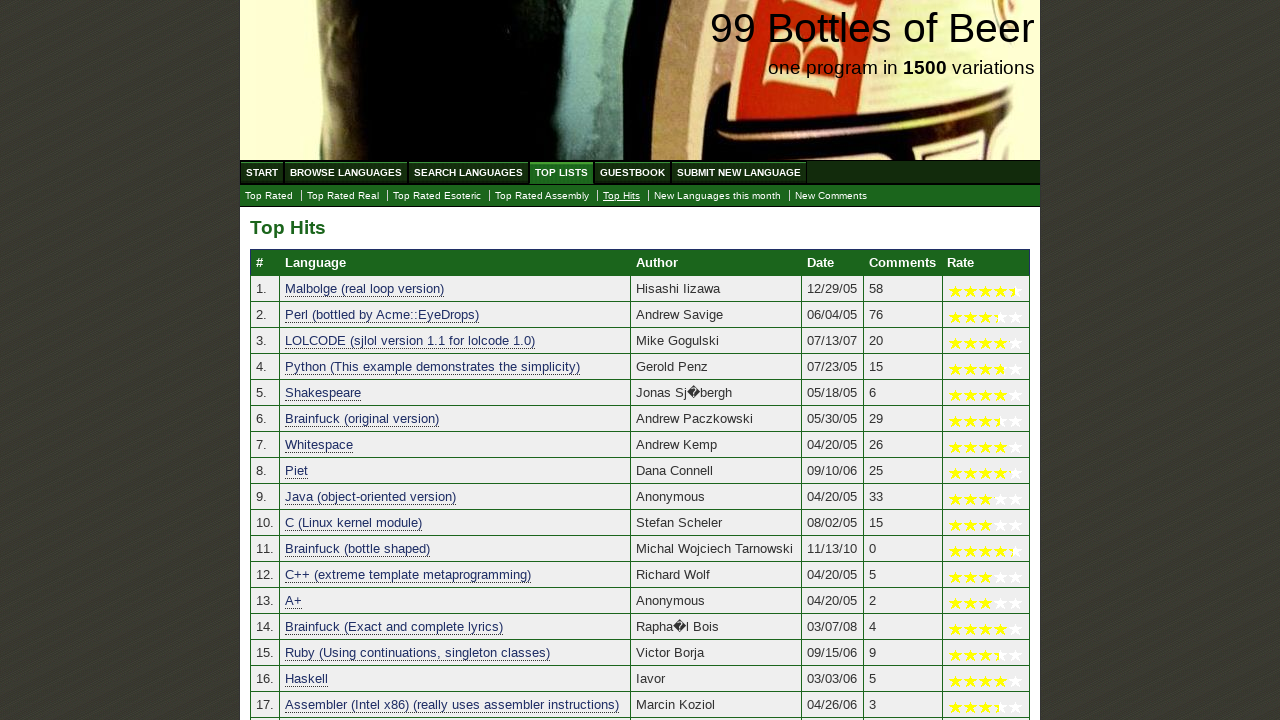

Top Hits table loaded
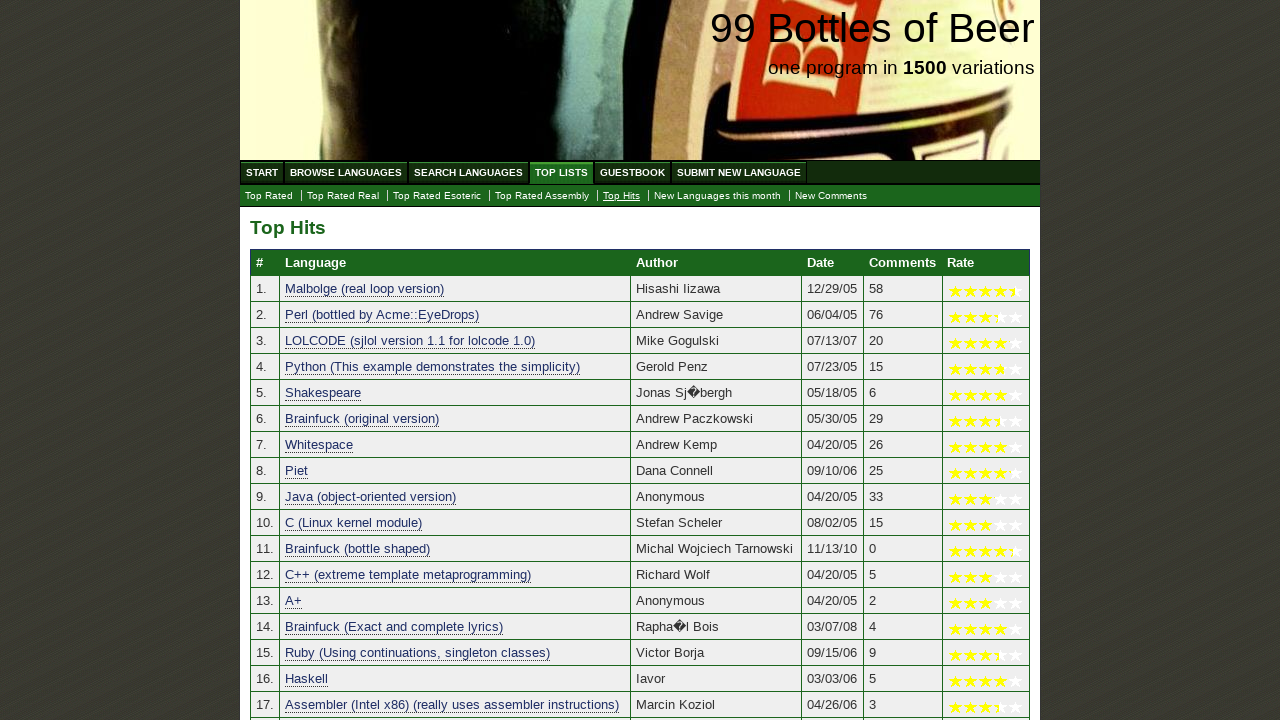

Retrieved top 6 languages from table
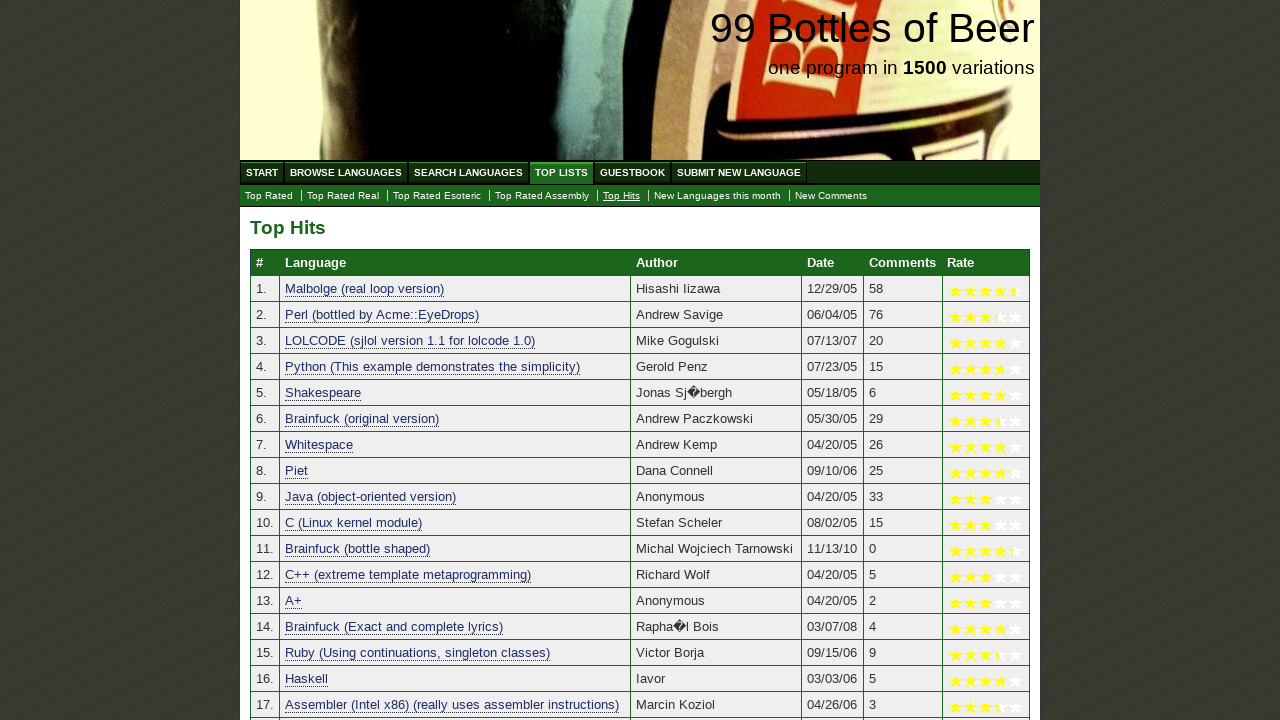

Extracted language names: ['Malbolge (real loop version)', 'Perl (bottled by Acme::EyeDrops)', 'LOLCODE (sjlol version 1.1 for lolcode 1.0)', 'Python (This example demonstrates the simplicity)', 'Shakespeare', 'Brainfuck (original version)']
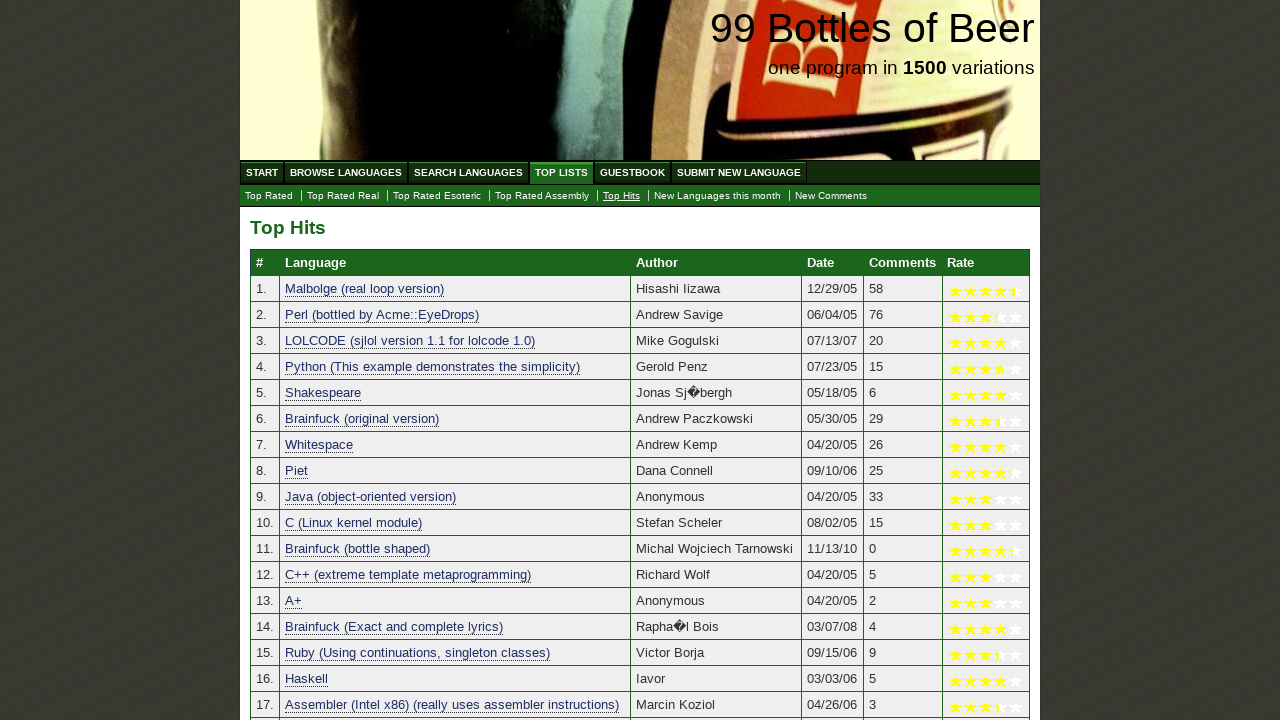

Verified that Shakespeare is among the top 6 languages by hits
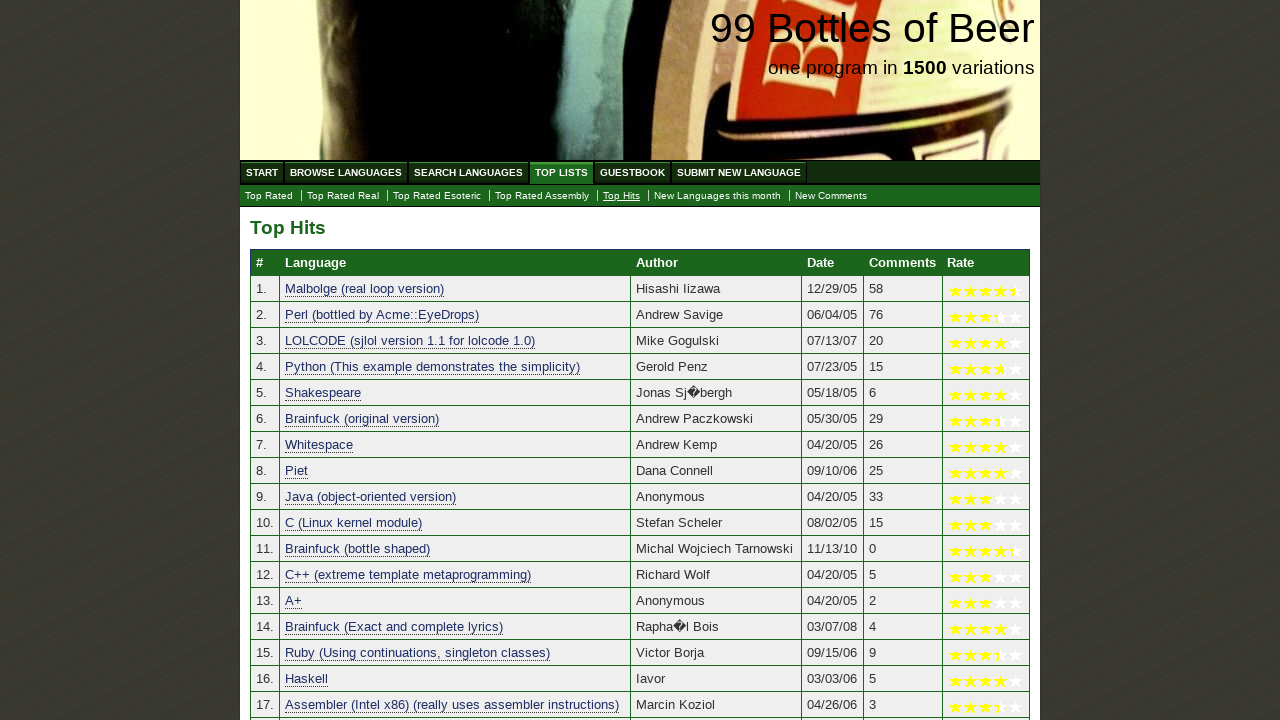

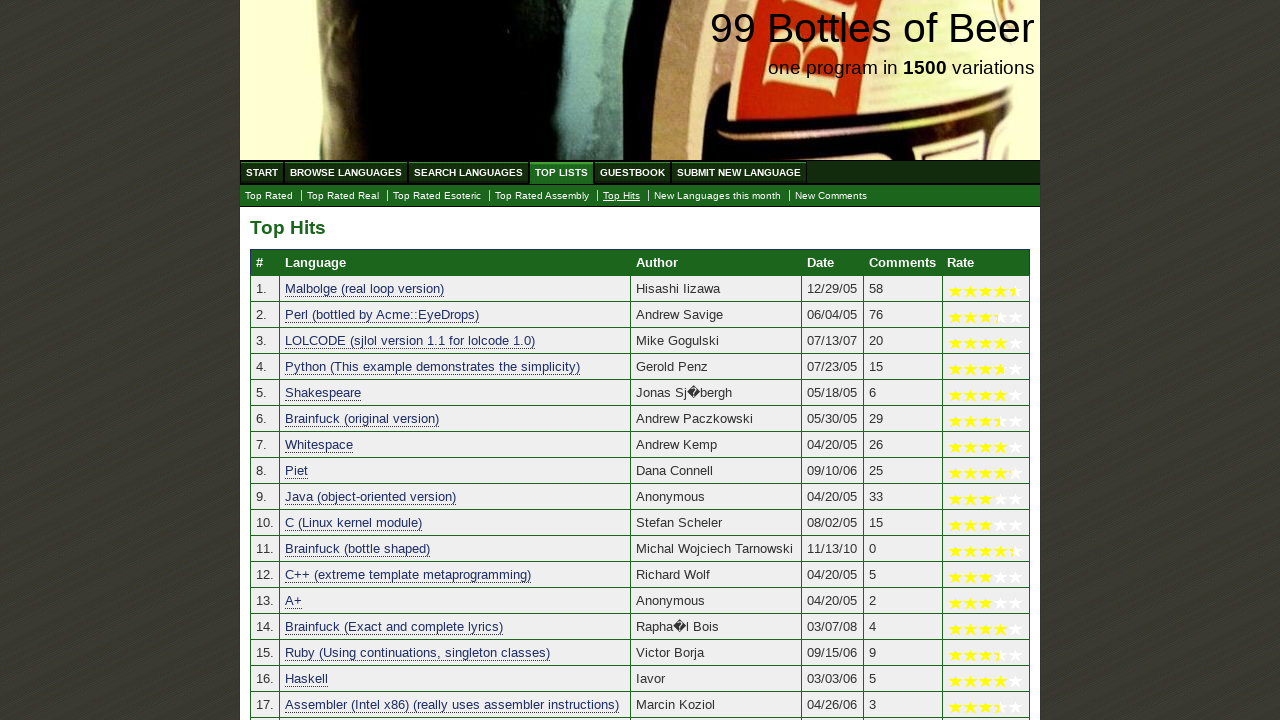